Tests handling of a simple JavaScript alert by clicking the button and accepting the alert

Starting URL: https://the-internet.herokuapp.com/javascript_alerts

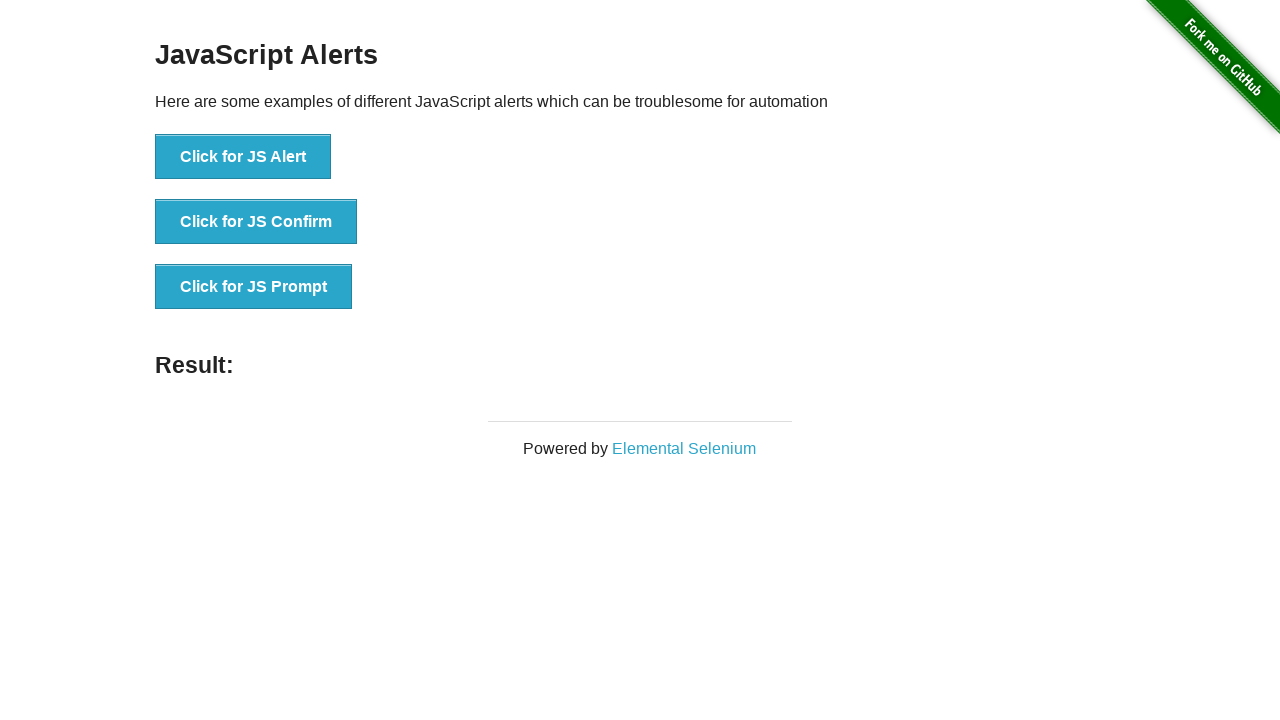

Clicked the 'Click for JS Alert' button at (243, 157) on xpath=//button[text()='Click for JS Alert']
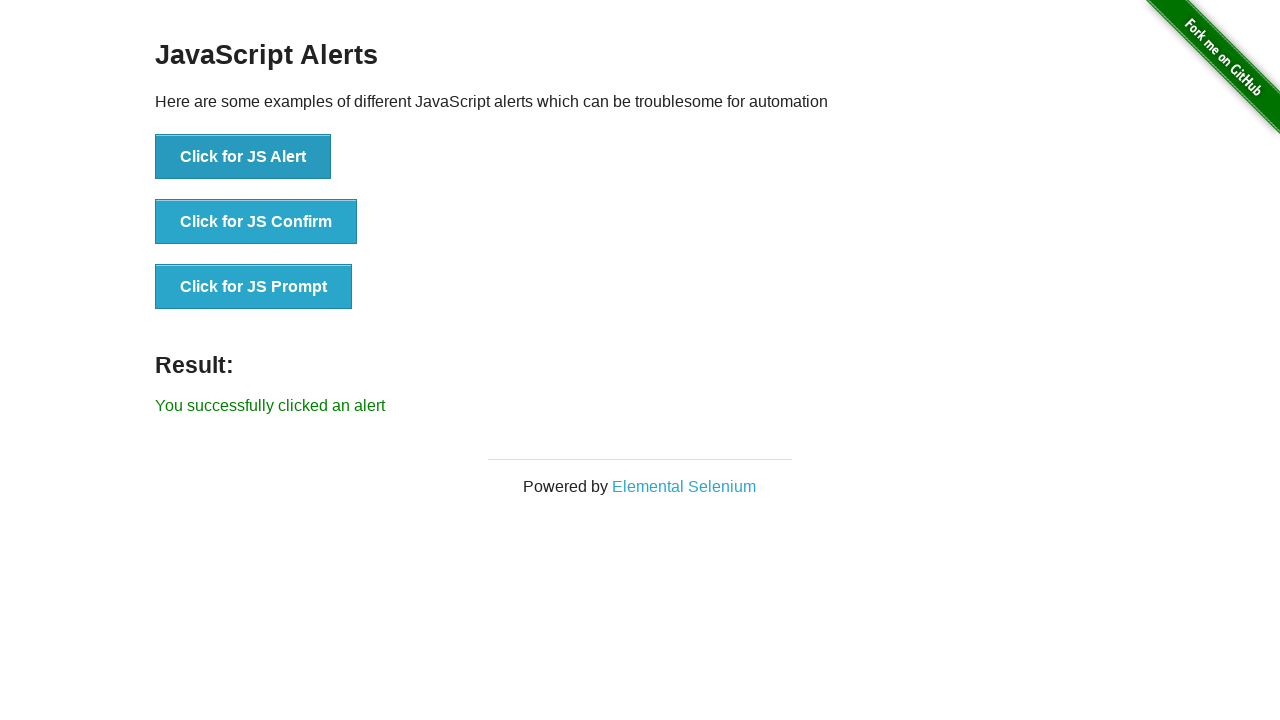

Set up dialog handler to accept JavaScript alert
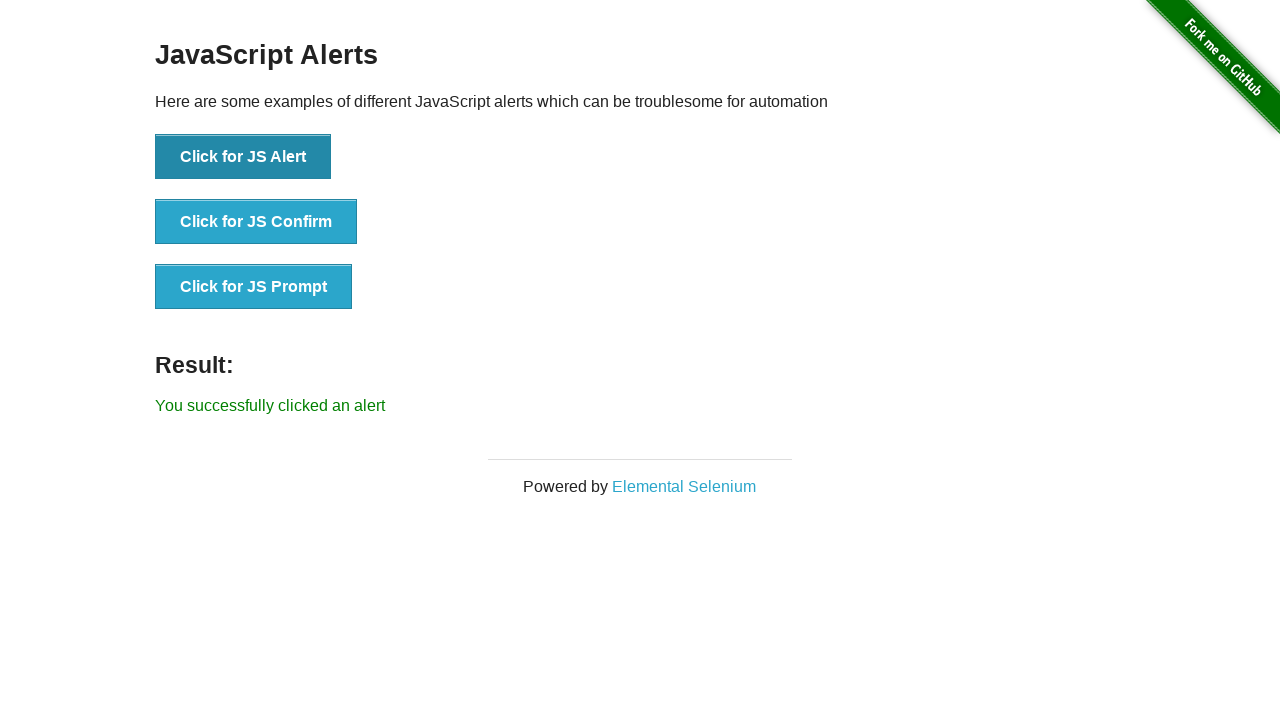

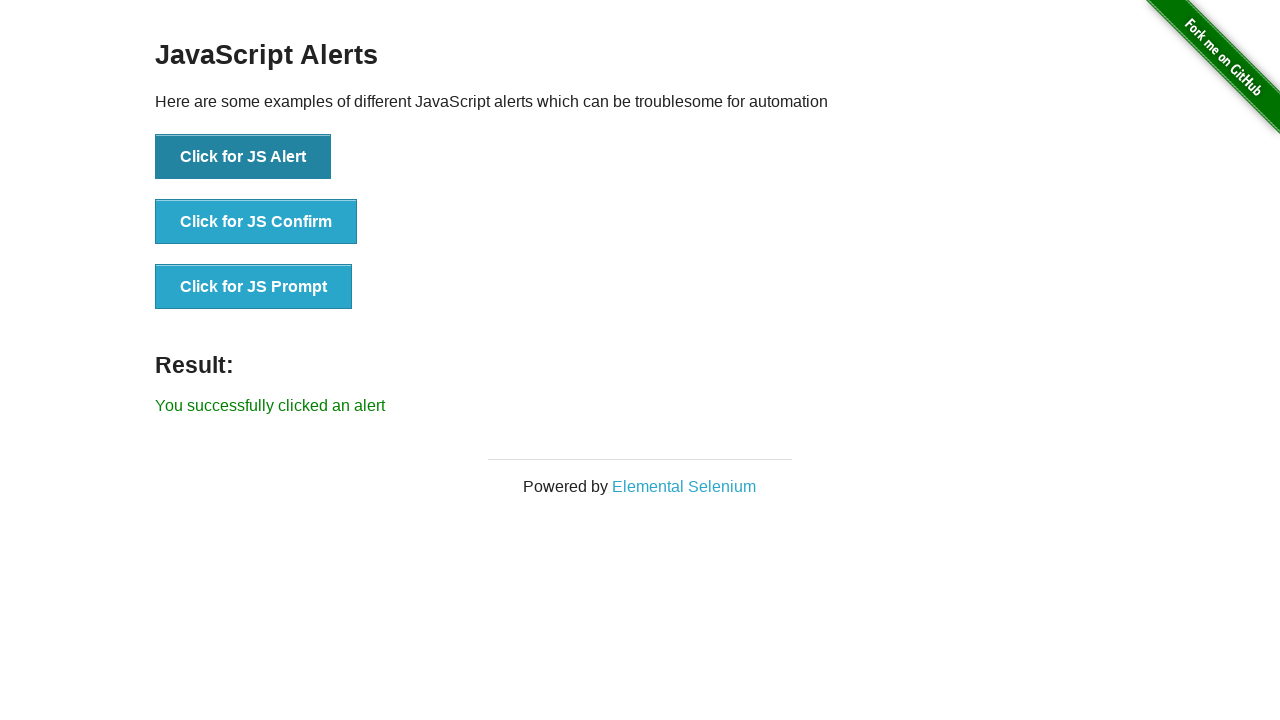